Tests dynamic loading functionality by clicking a start button and waiting for content to appear after loading completes

Starting URL: https://the-internet.herokuapp.com/dynamic_loading/1

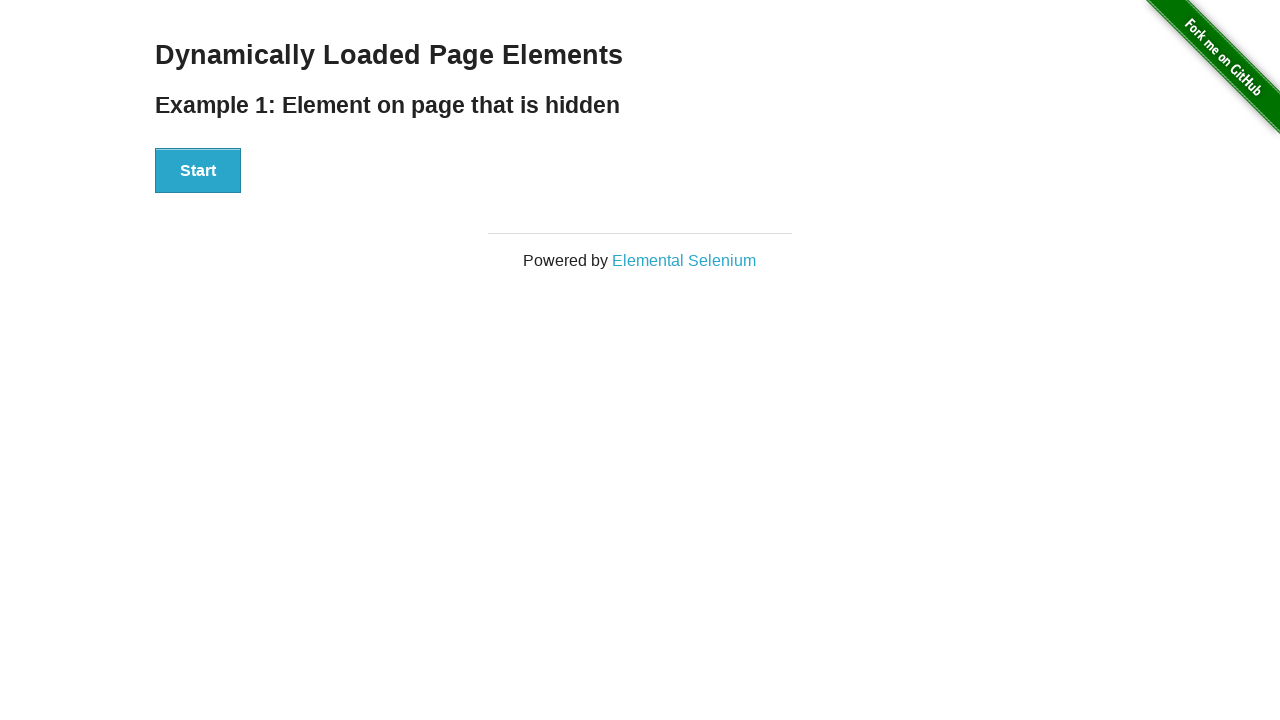

Clicked start button to trigger dynamic loading at (198, 171) on #start button
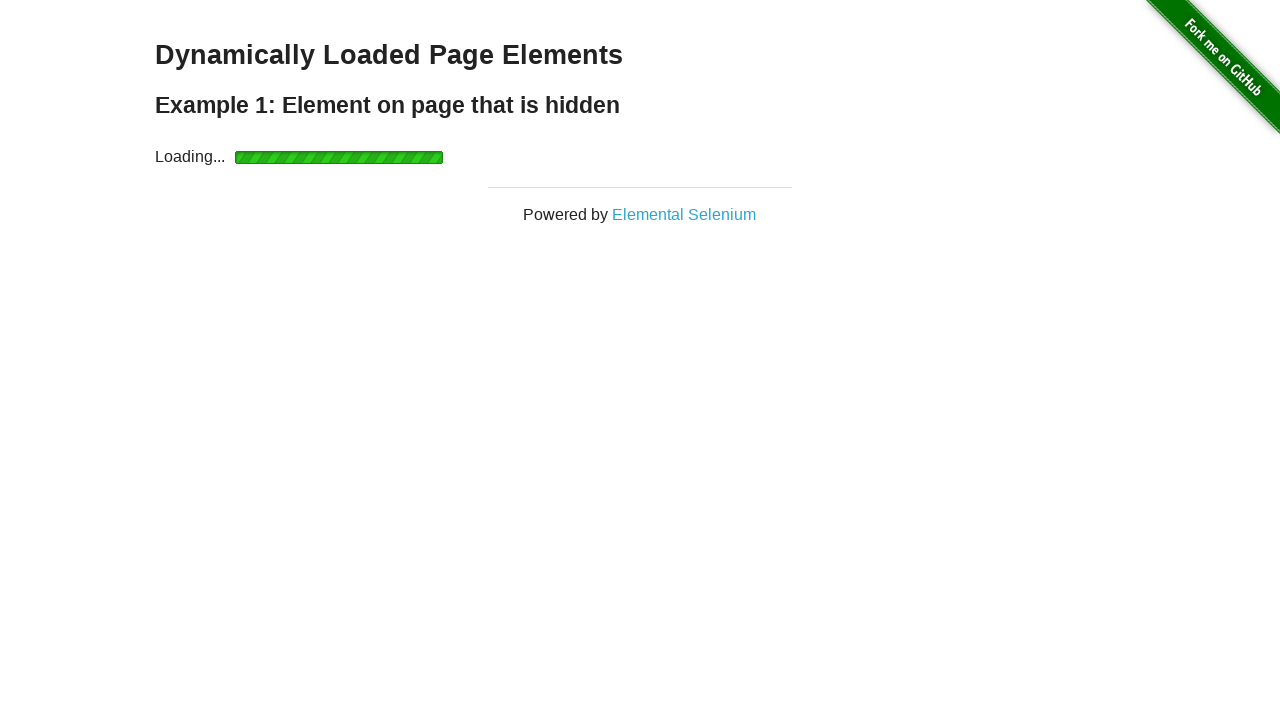

Waited for finish element to appear after dynamic loading completed
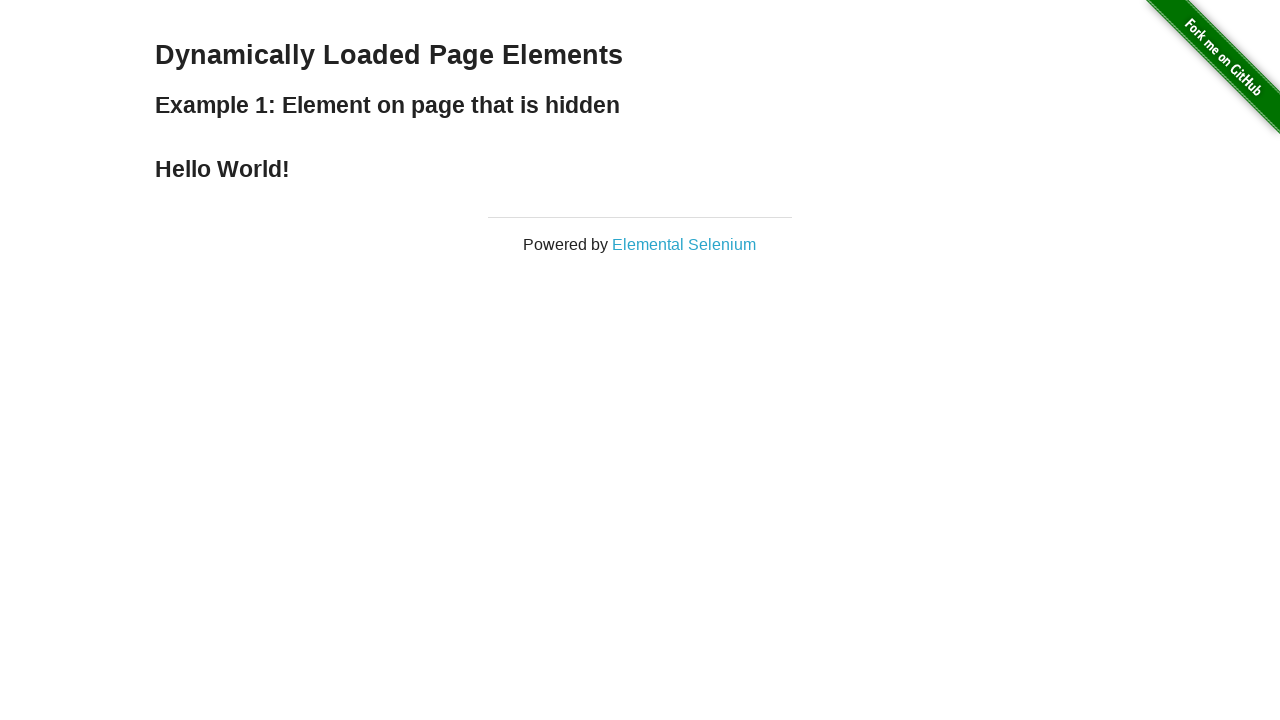

Verified finish element is visible
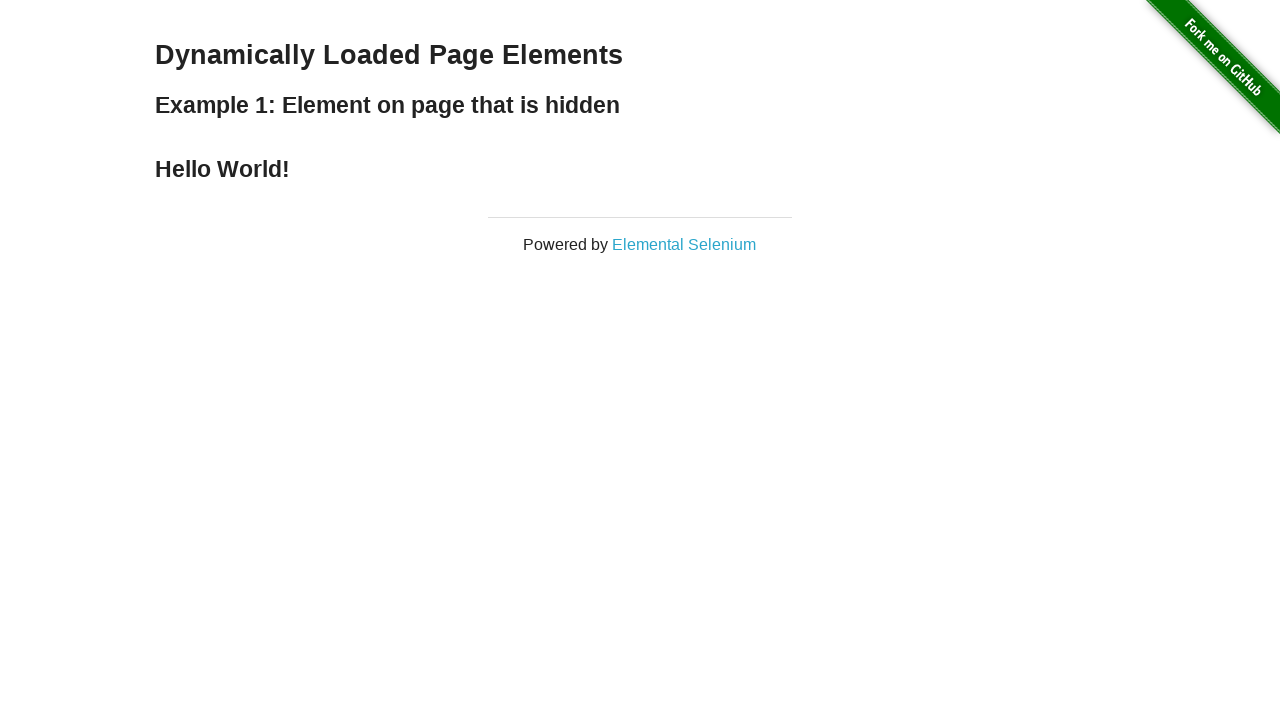

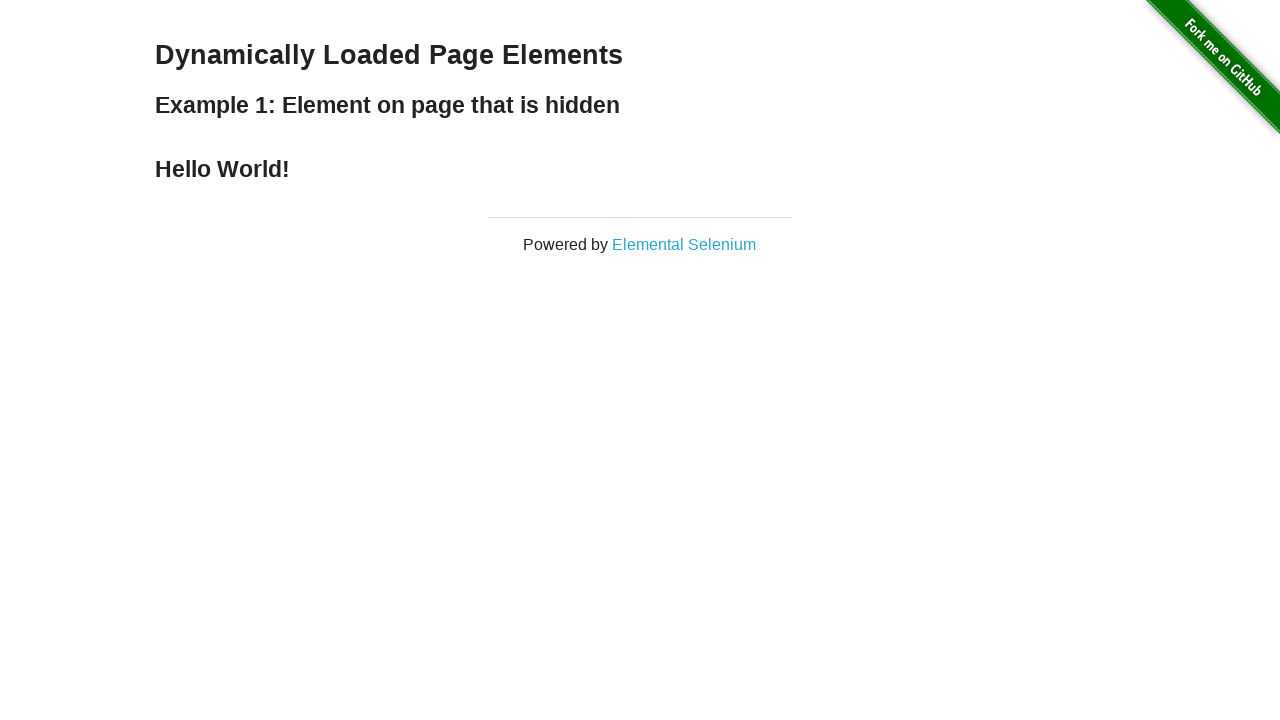